Tests registration form email validation by entering an invalid email format and verifying the appropriate error messages are shown.

Starting URL: https://alada.vn/tai-khoan/dang-ky.html

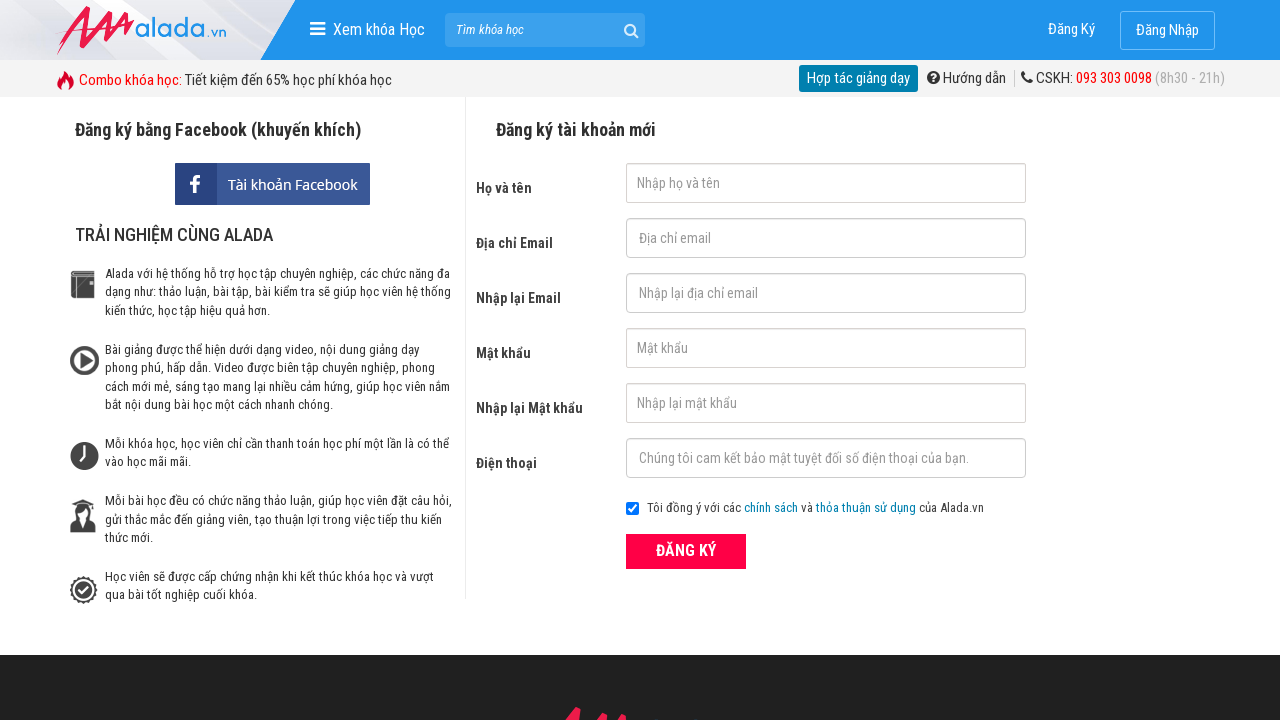

Filled first name field with 'DangThanh' on #txtFirstname
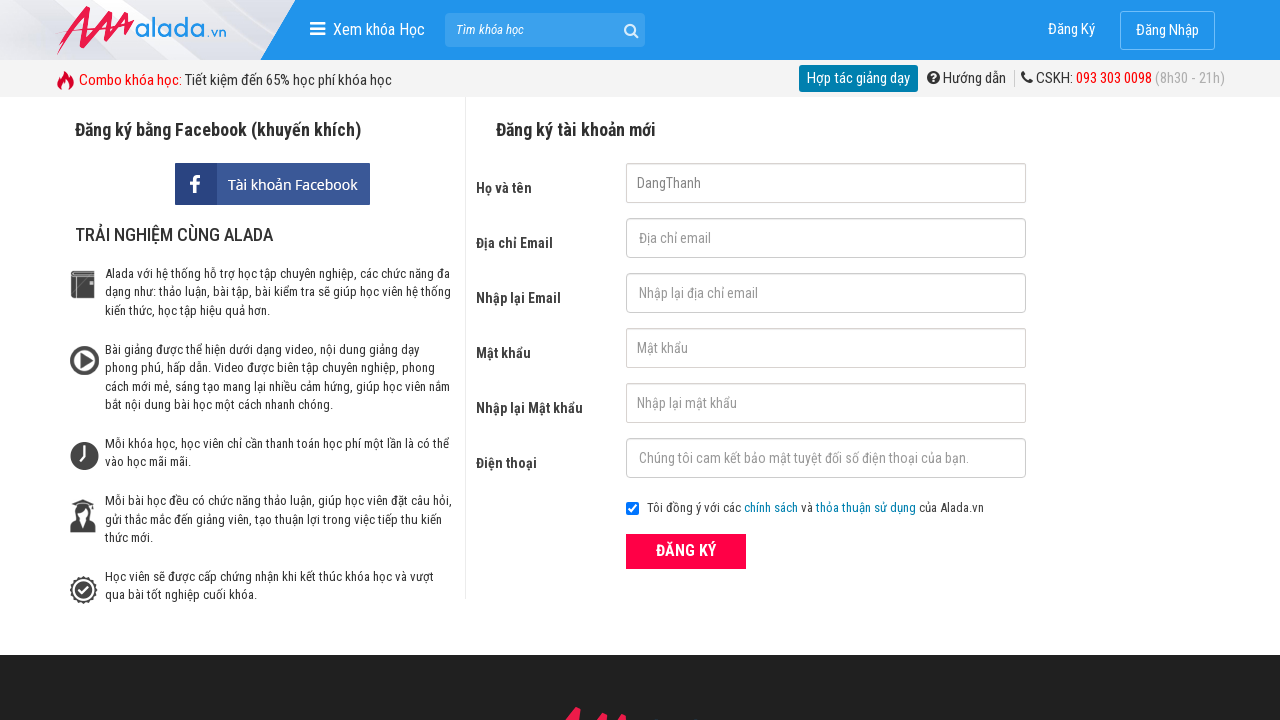

Filled email field with invalid email '123@123@123' on #txtEmail
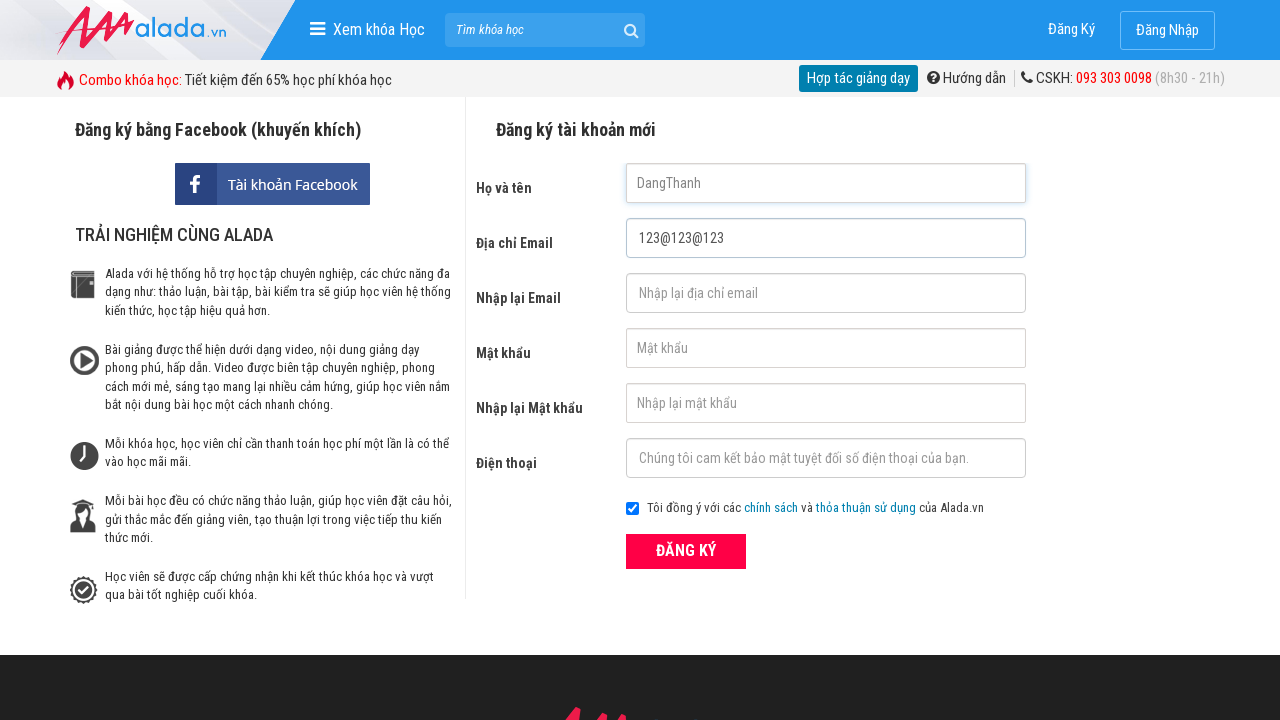

Filled confirm email field with invalid email '123@123@123' on #txtCEmail
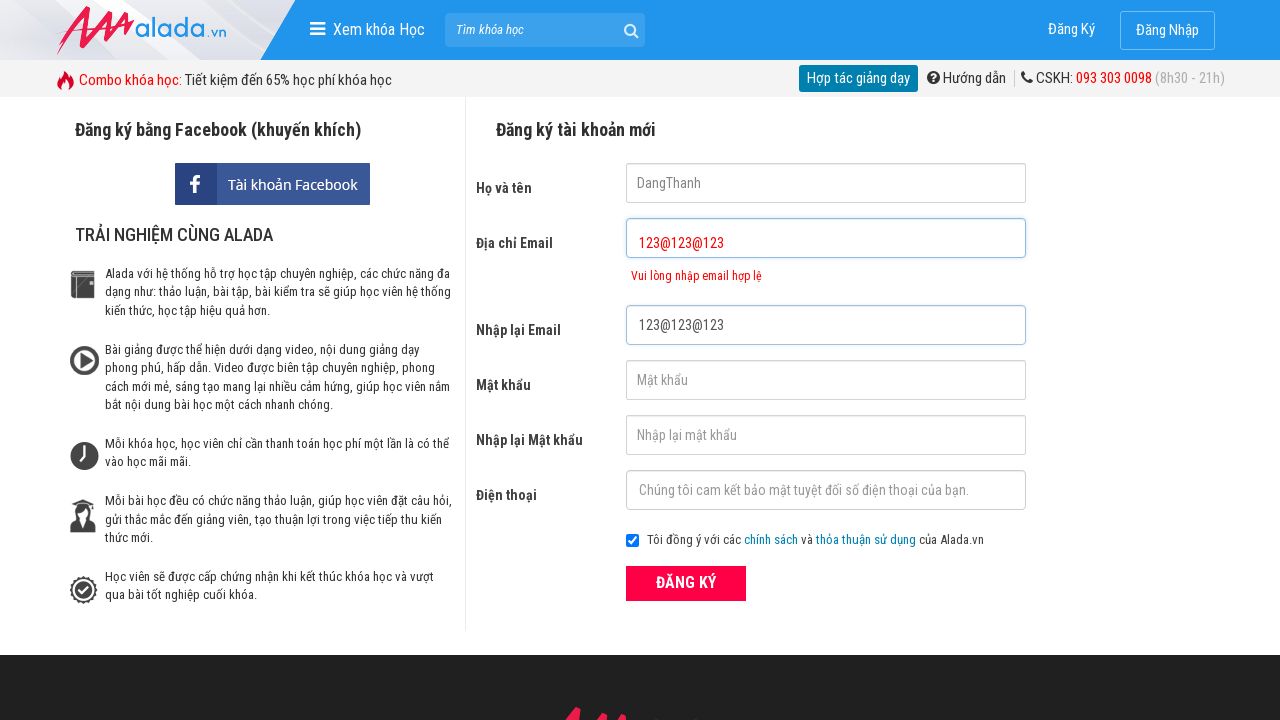

Filled password field with '123456' on #txtPassword
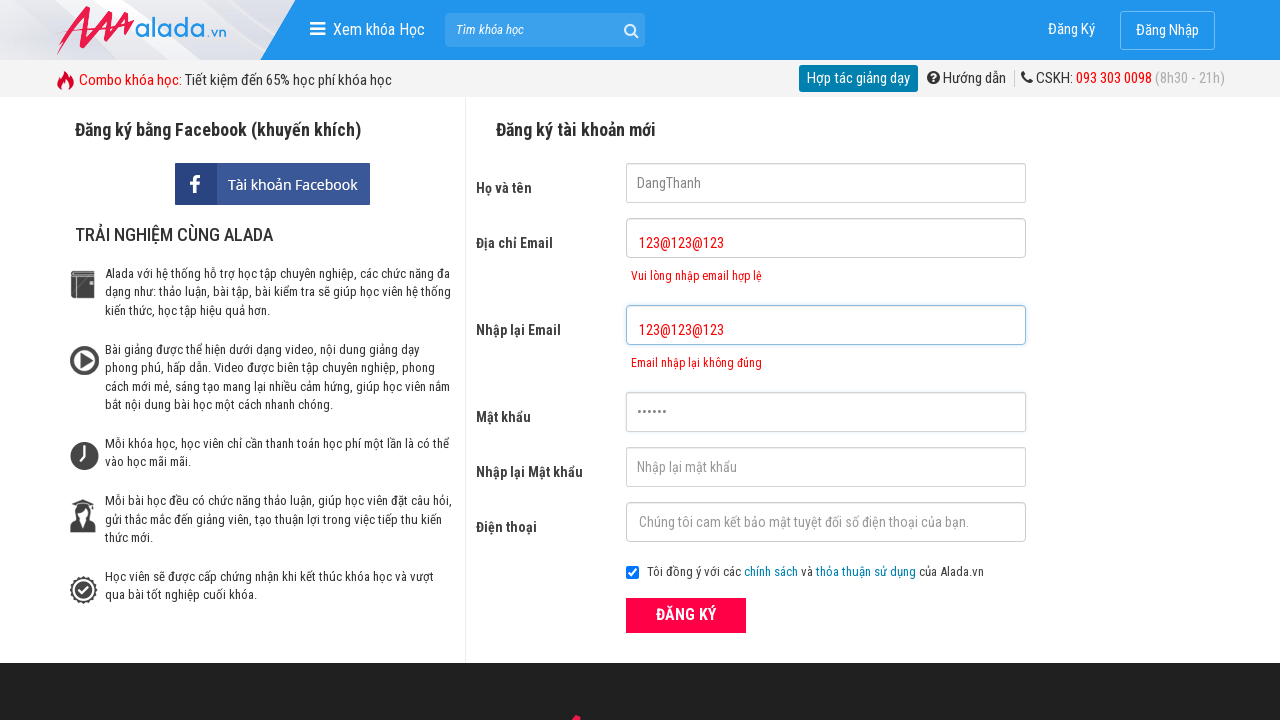

Filled confirm password field with '123456' on #txtCPassword
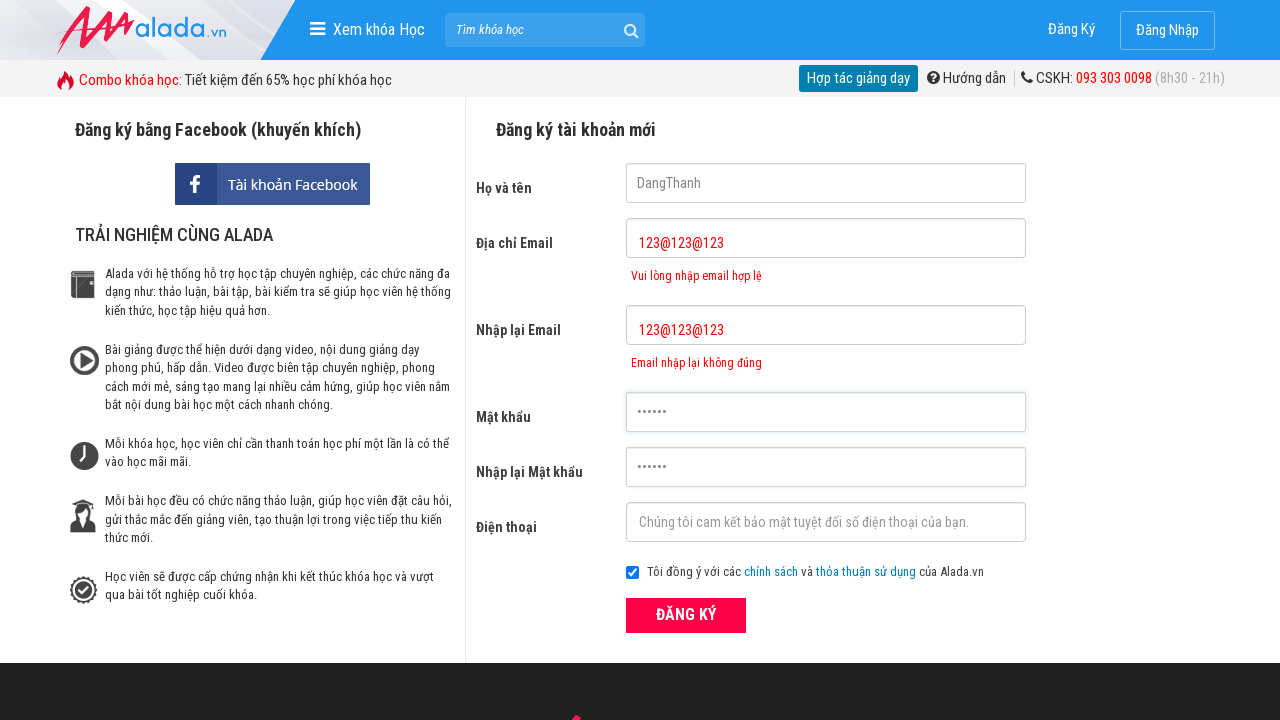

Filled phone field with '0796392765' on #txtPhone
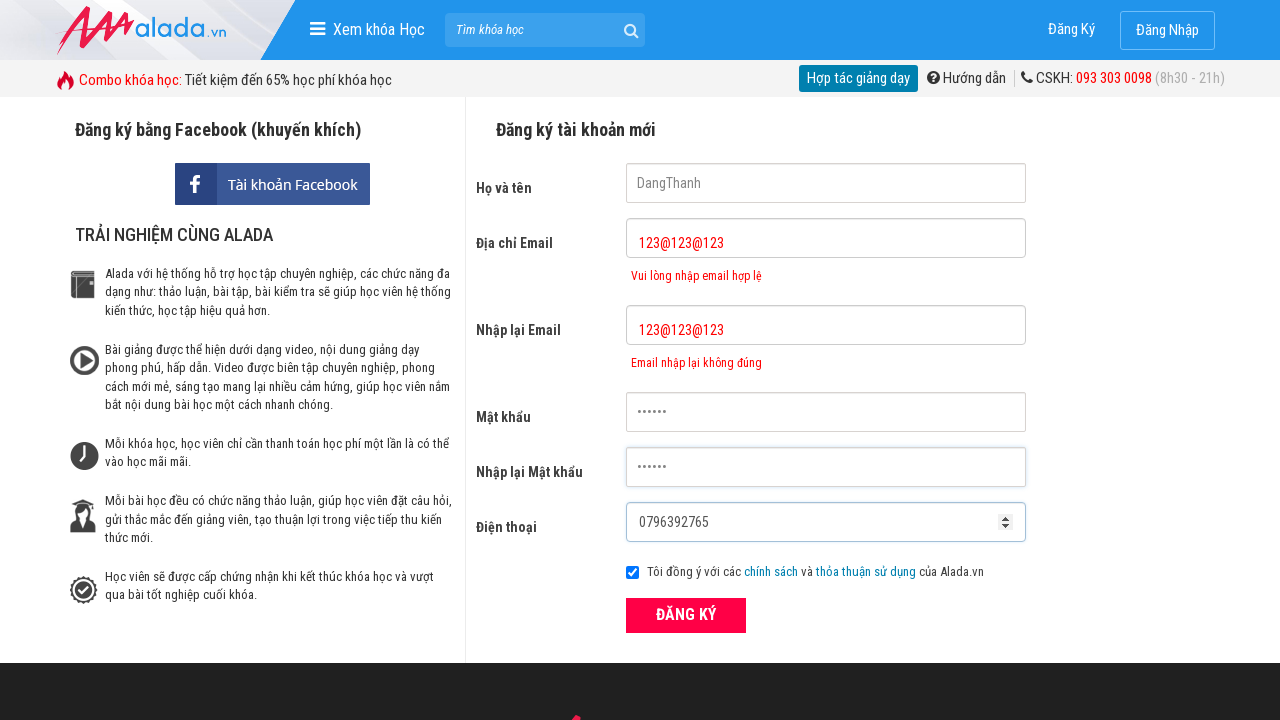

Clicked ĐĂNG KÝ (register) button at (686, 615) on xpath=//button[text()='ĐĂNG KÝ' and @type='submit']
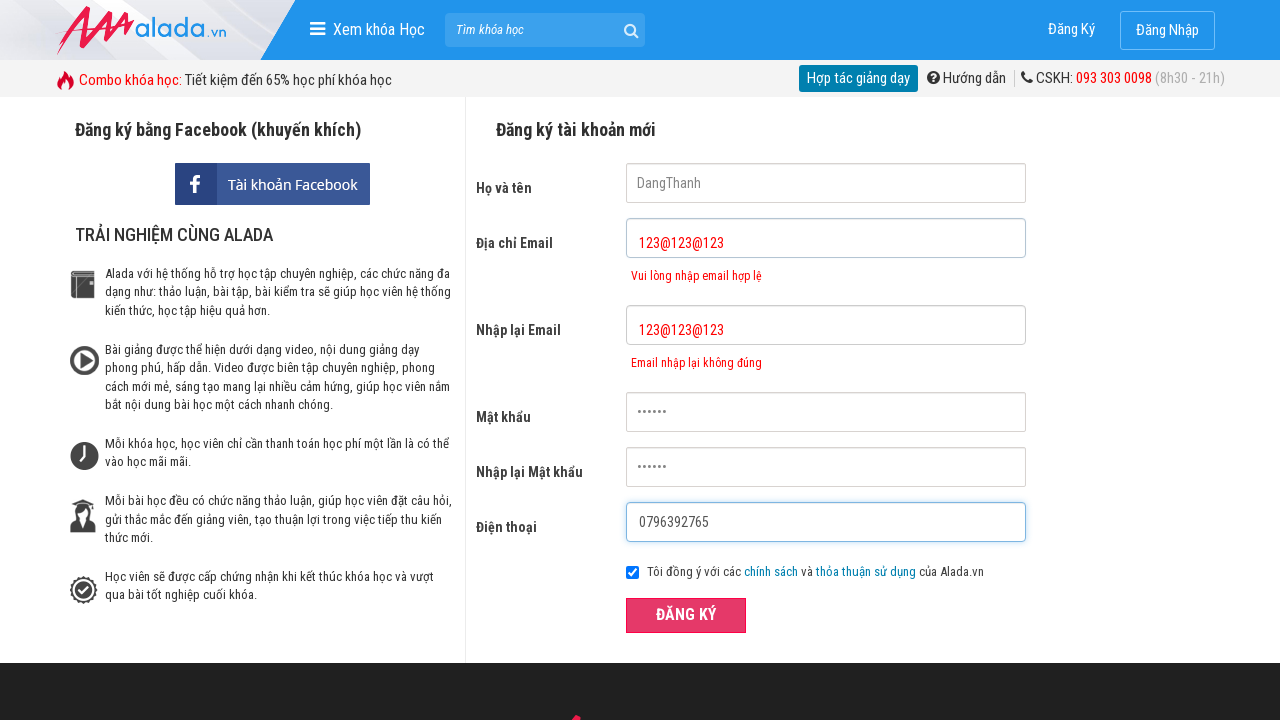

Email error message appeared for invalid email format
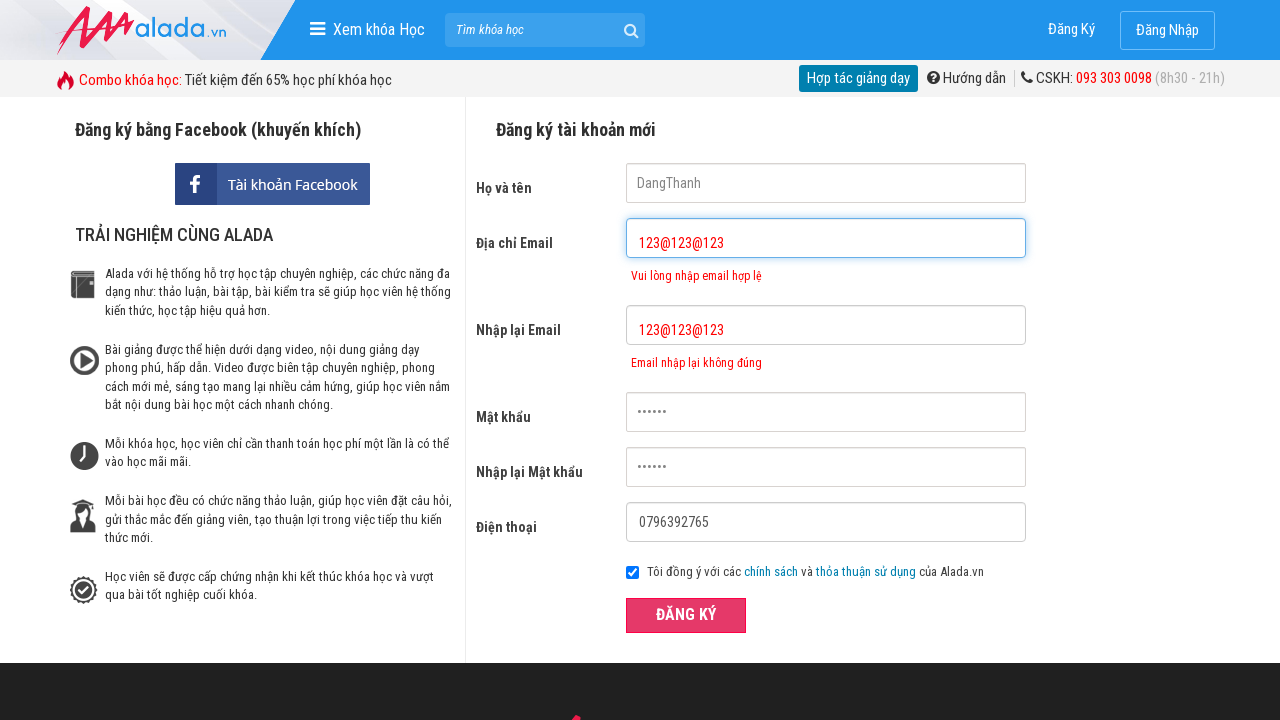

Confirm email error message appeared for invalid email format
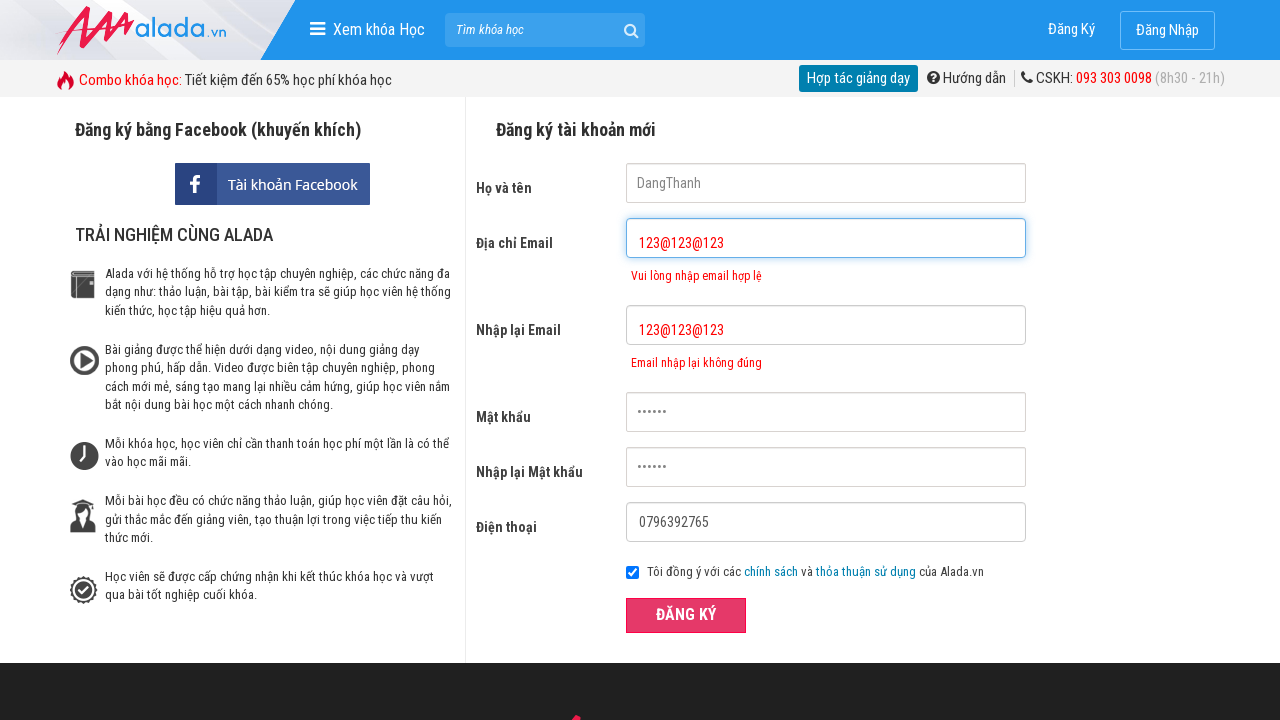

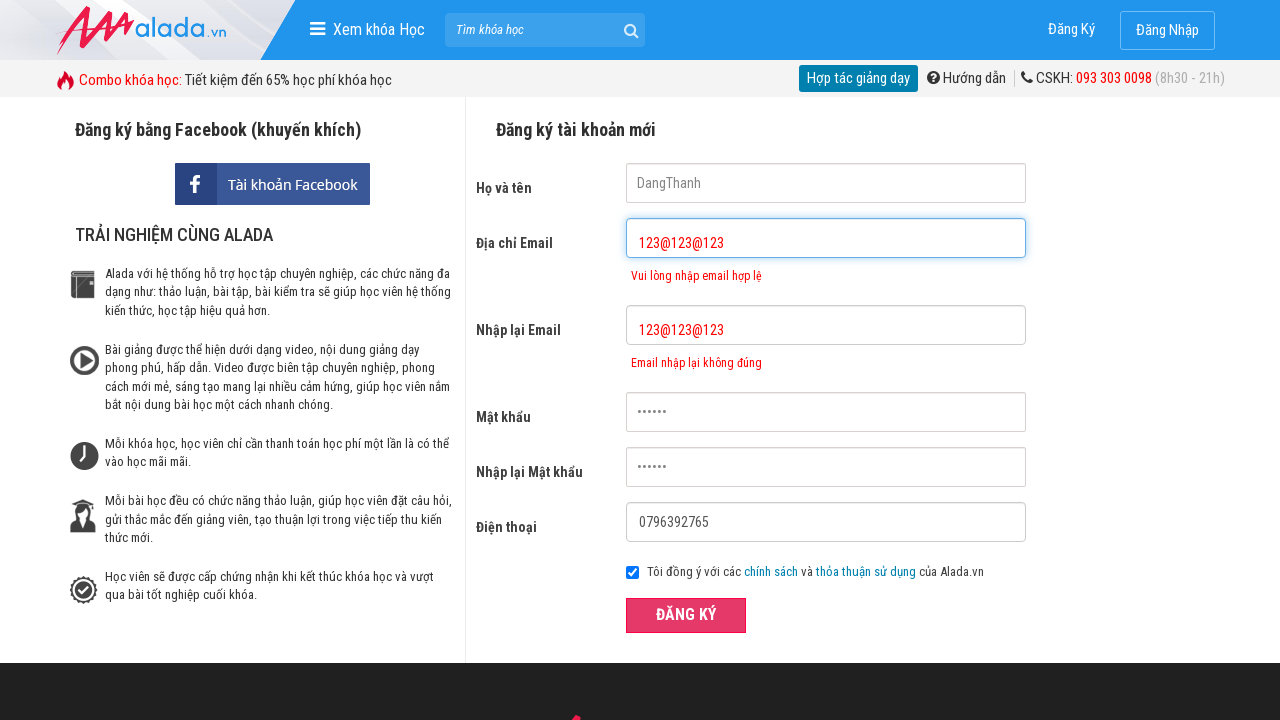